Navigates to Shanghai Jiao Tong University library website, retrieves the page title and URL, then finds a search/input element and enters text into it.

Starting URL: http://www.lib.sjtu.edu.cn

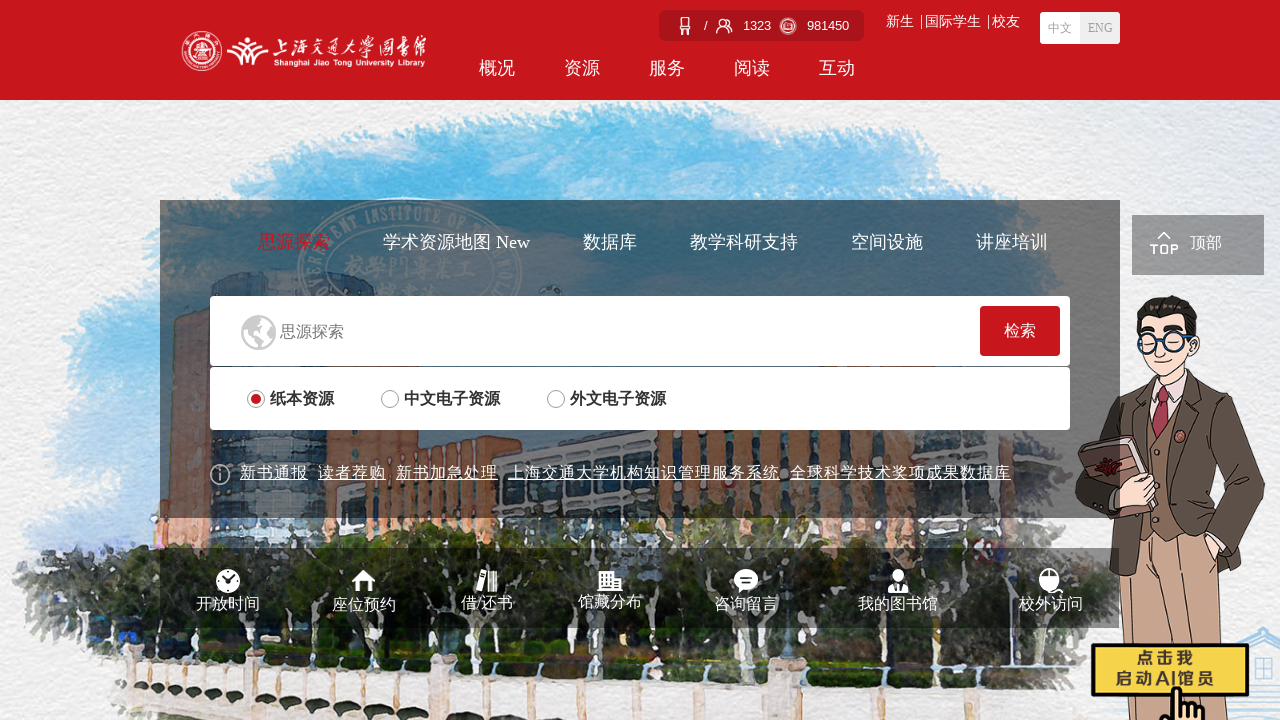

Retrieved page title
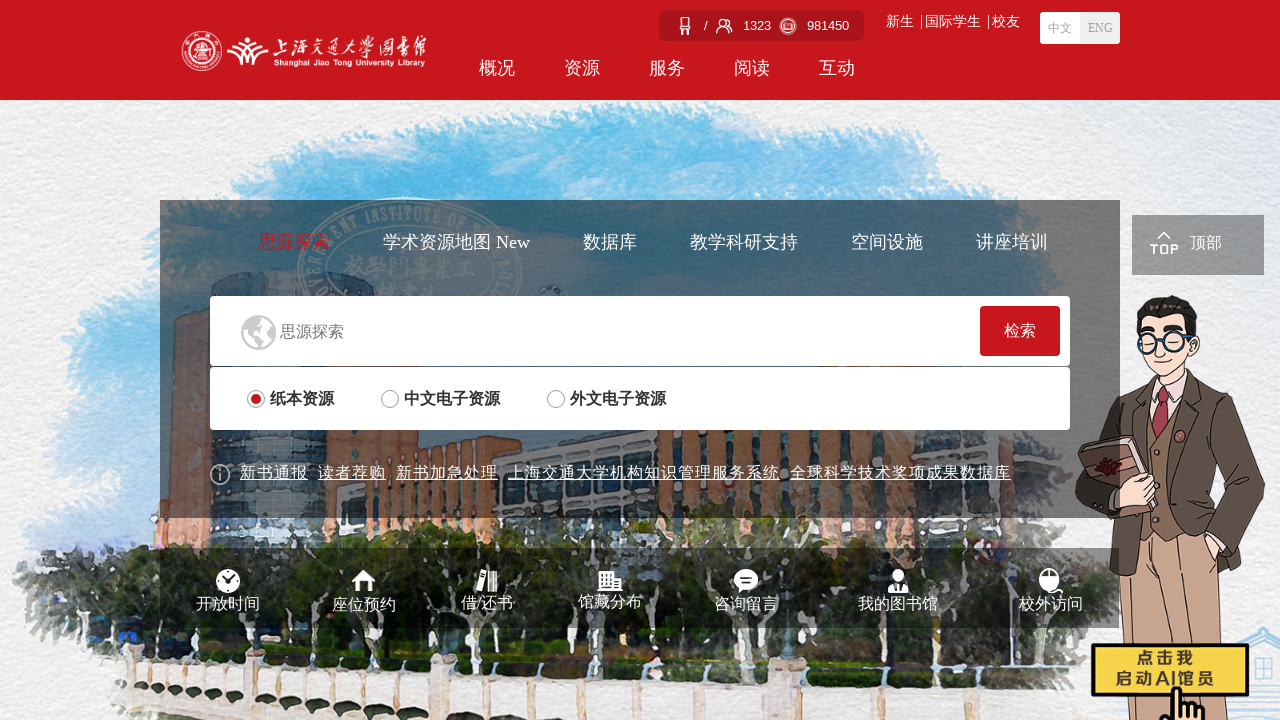

Retrieved current URL
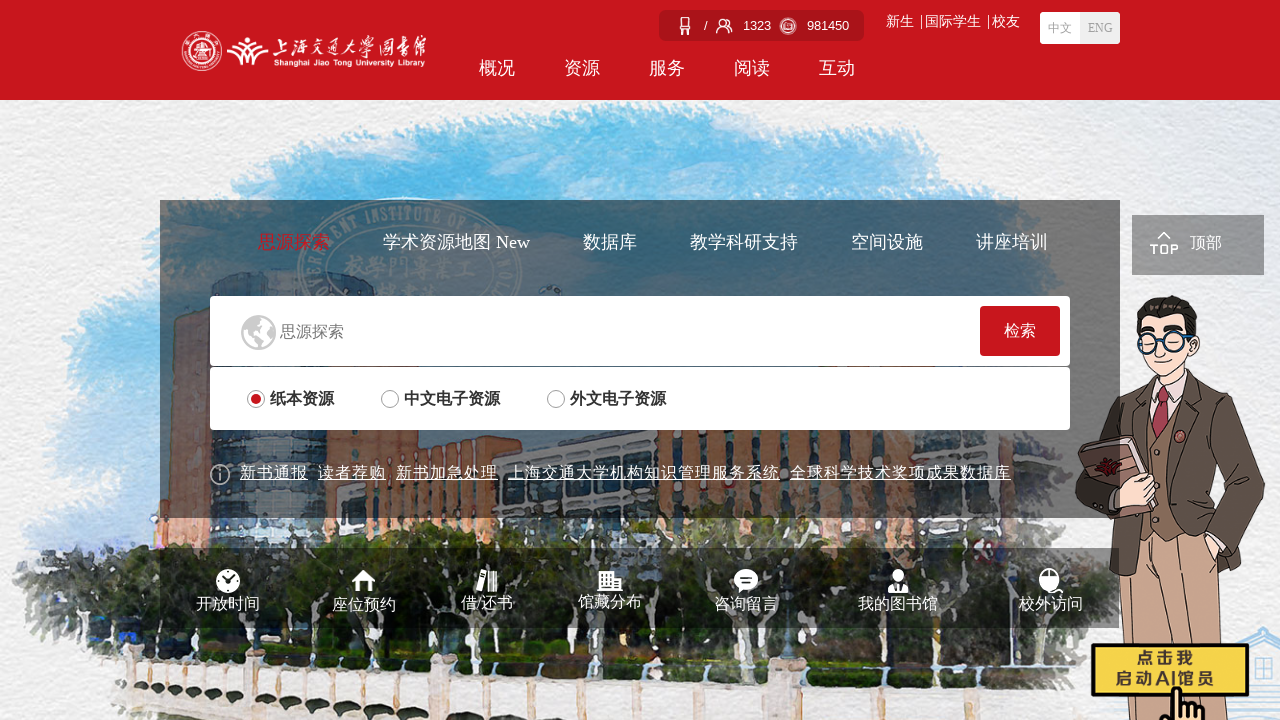

Entered 'Test' into search input element on .siyuantansuo-icon
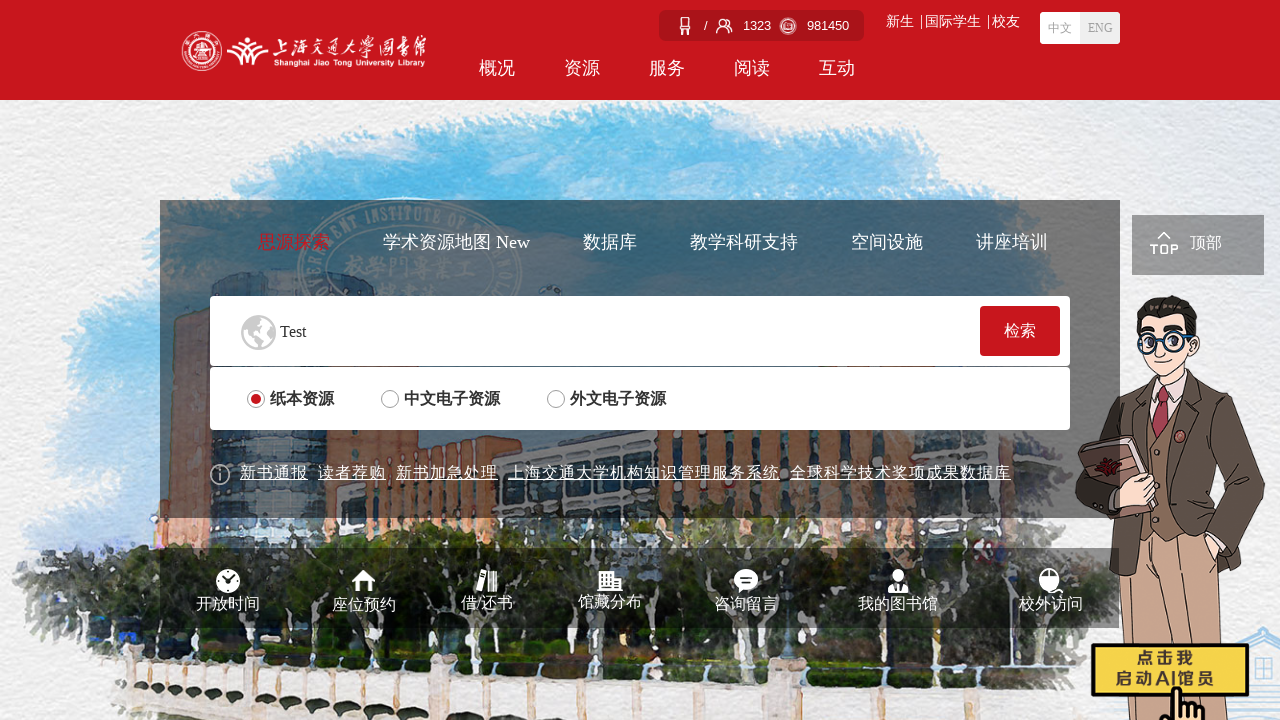

Retrieved value attribute from search input element
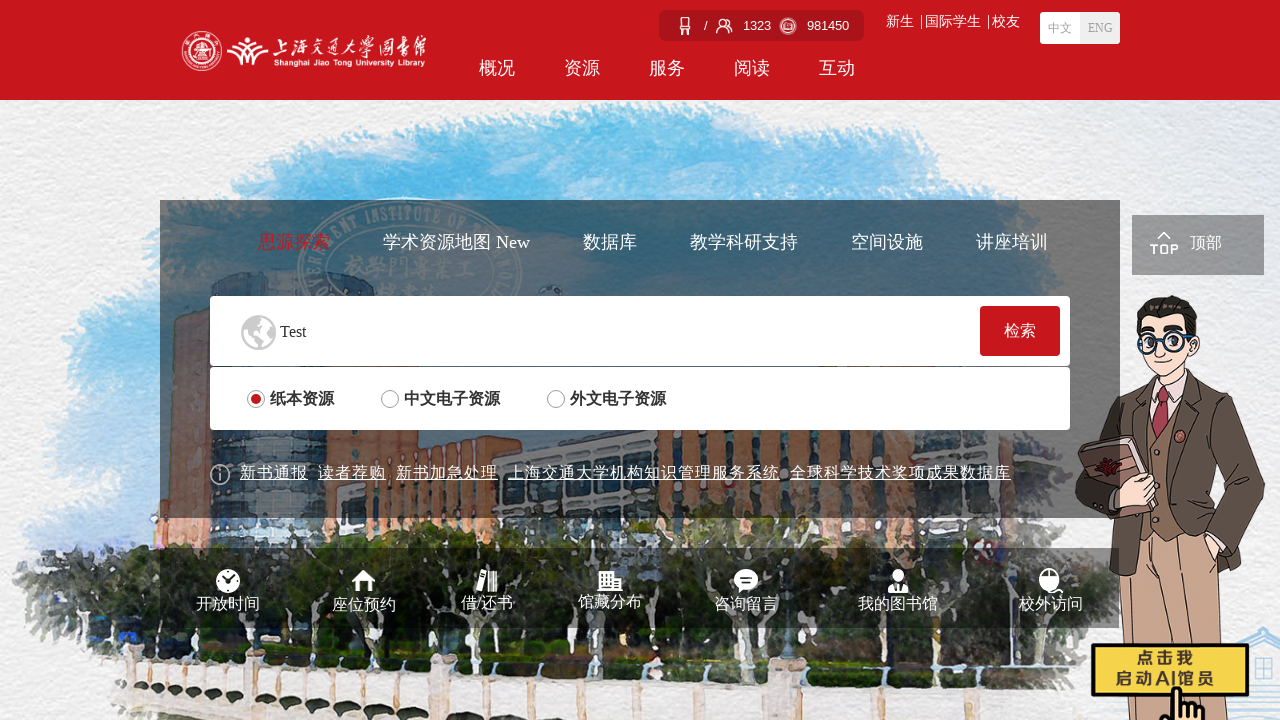

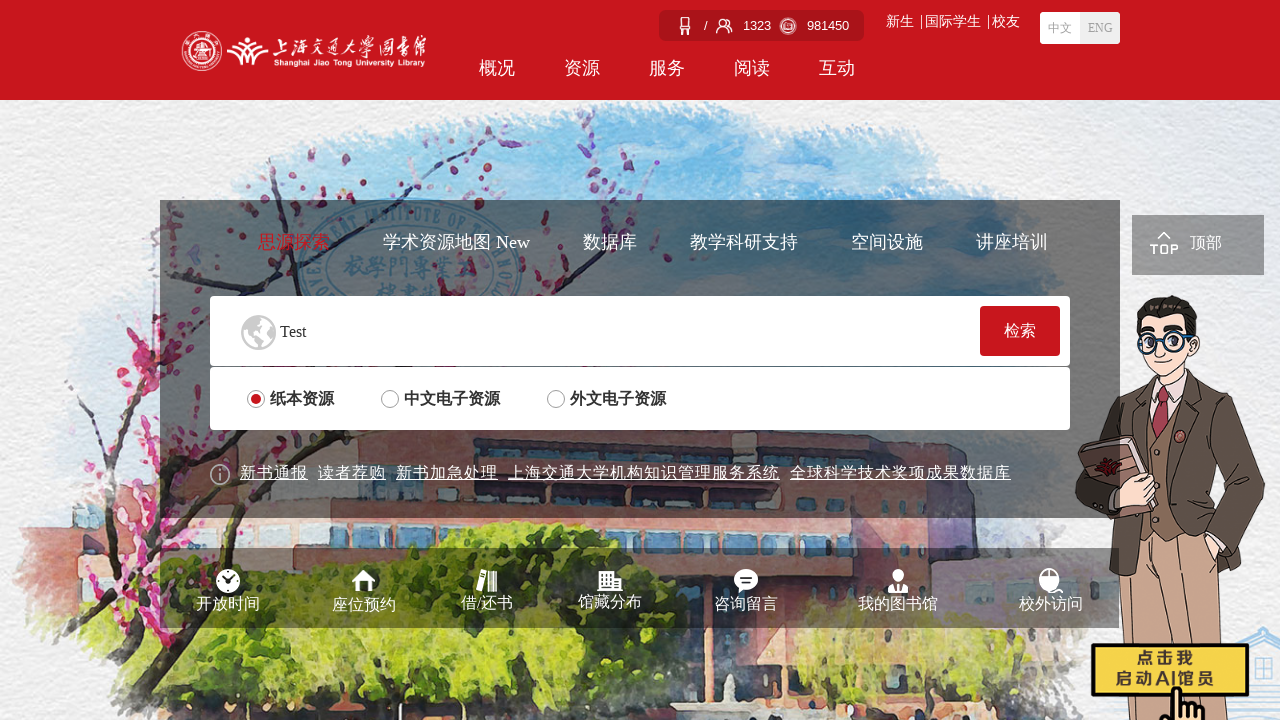